Navigates to a calorie calculator page and locates all elements with IDs starting with 'c' using XPath starts-with function

Starting URL: https://www.calculator.net/calorie-calculator.html

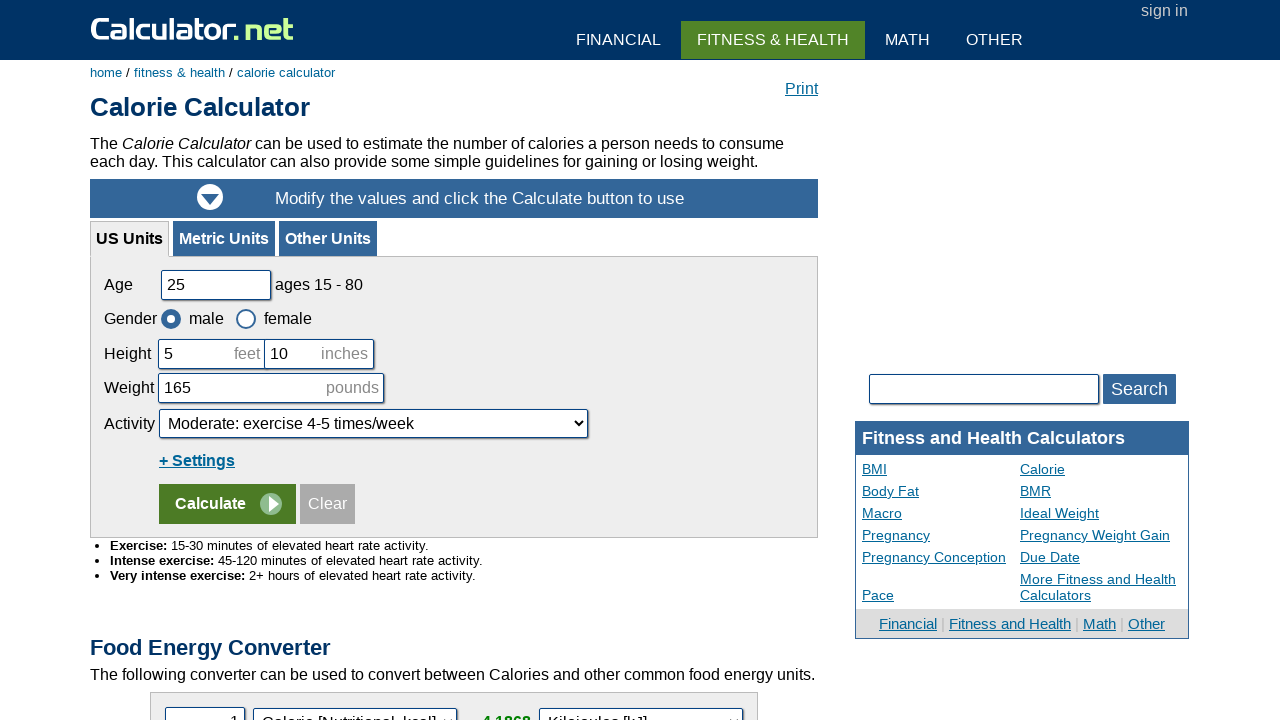

Navigated to calorie calculator page
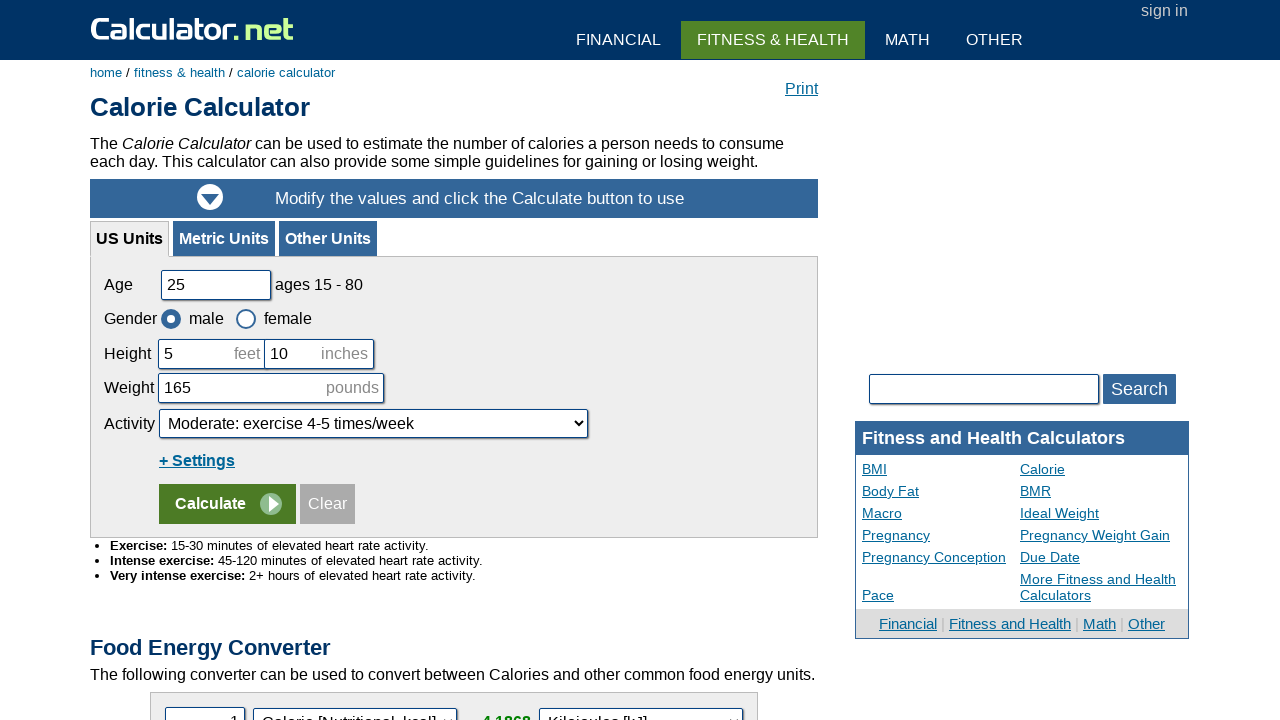

Located all elements with IDs starting with 'c' using XPath starts-with function
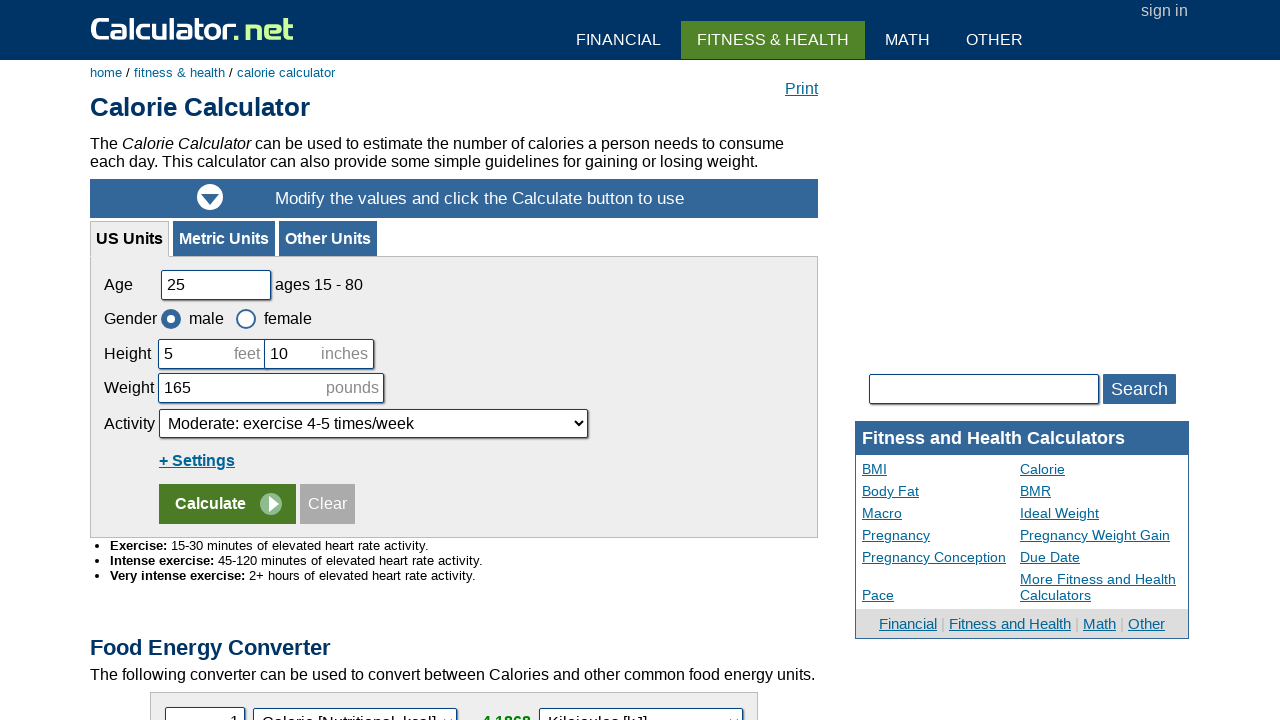

Verified that 28 elements with IDs starting with 'c' were found
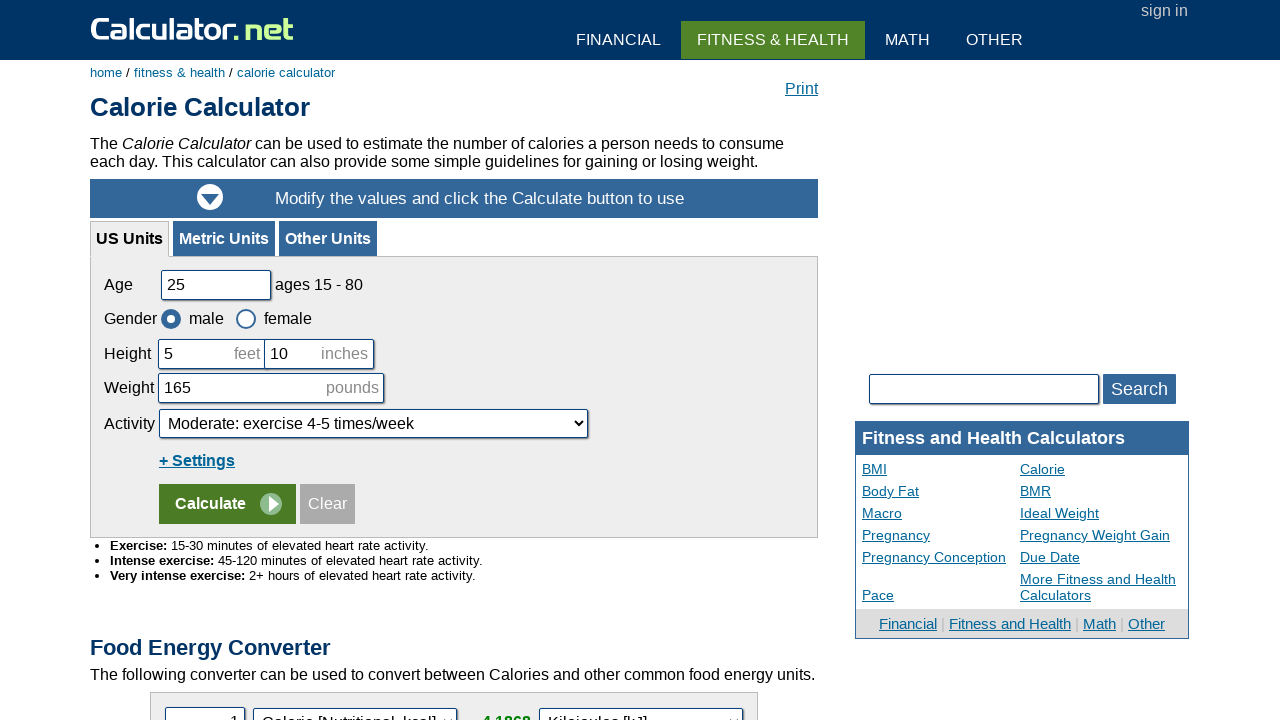

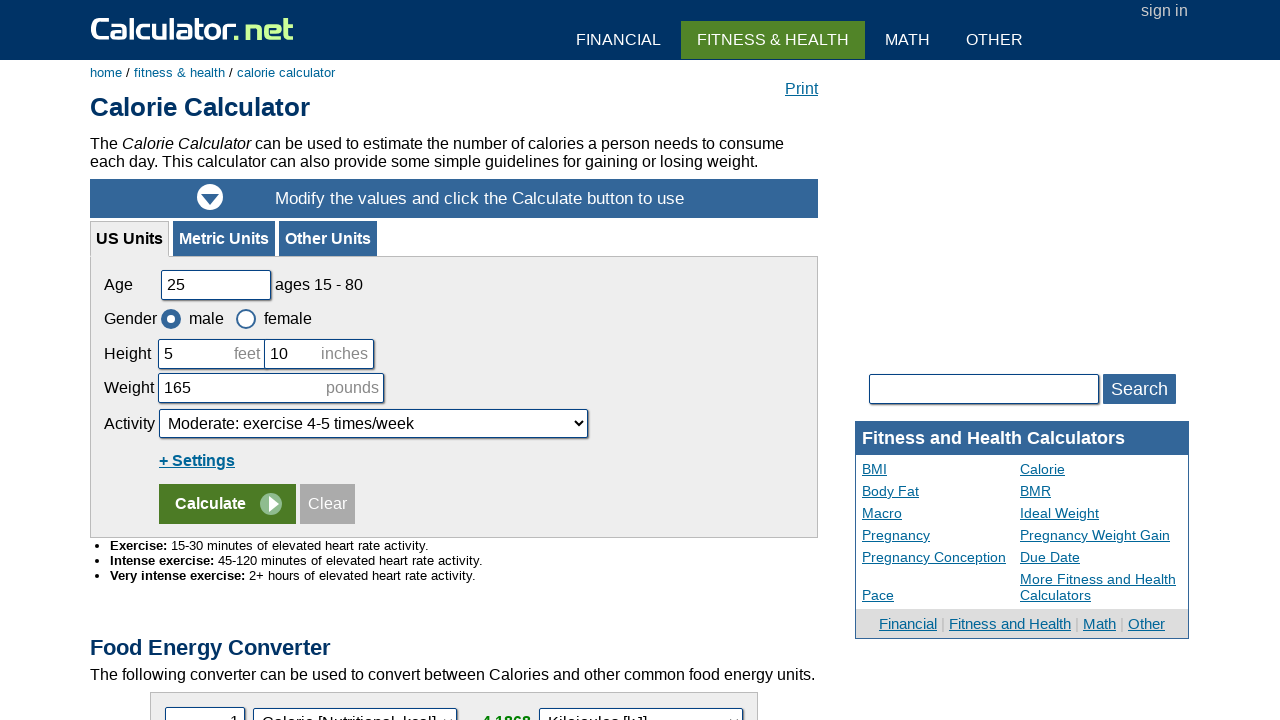